Navigates to a Selenium course content page, scrolls to a specific section, and clicks on an element

Starting URL: http://greenstech.in/selenium-course-content.html

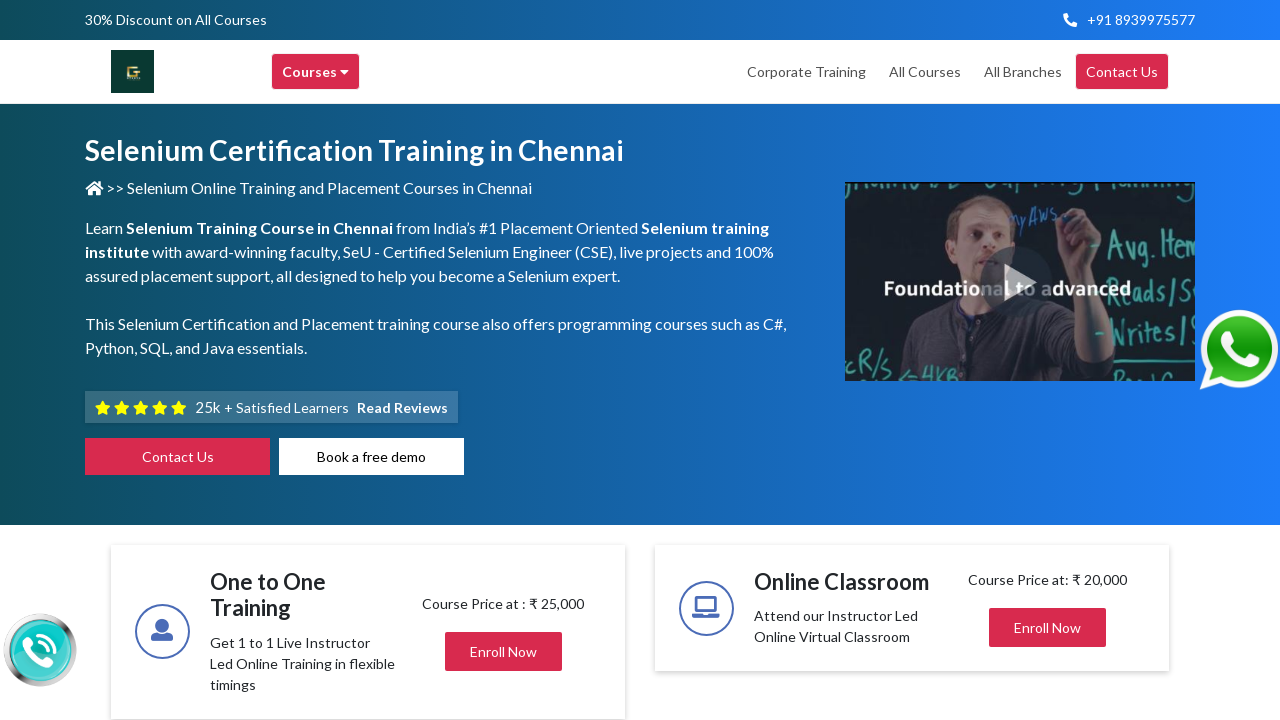

Navigated to Selenium course content page
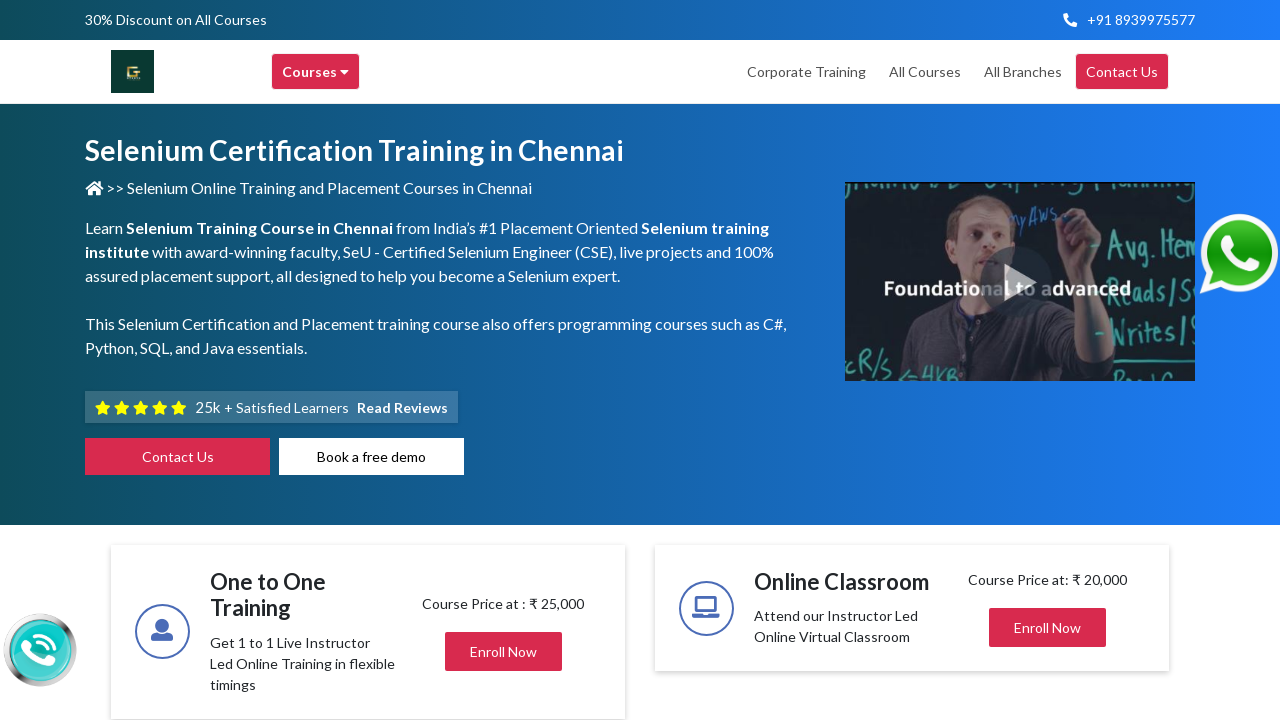

Scrolled to element with id 'heading302'
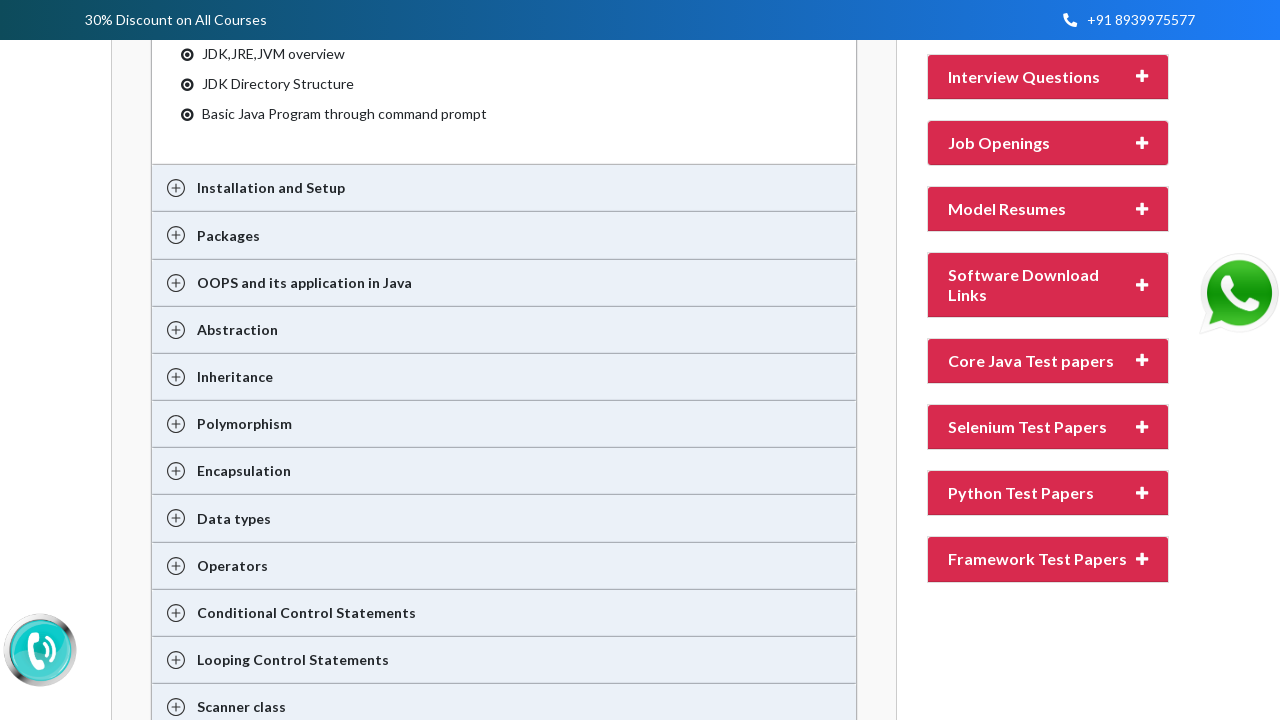

Waited 3 seconds for page to stabilize after scrolling
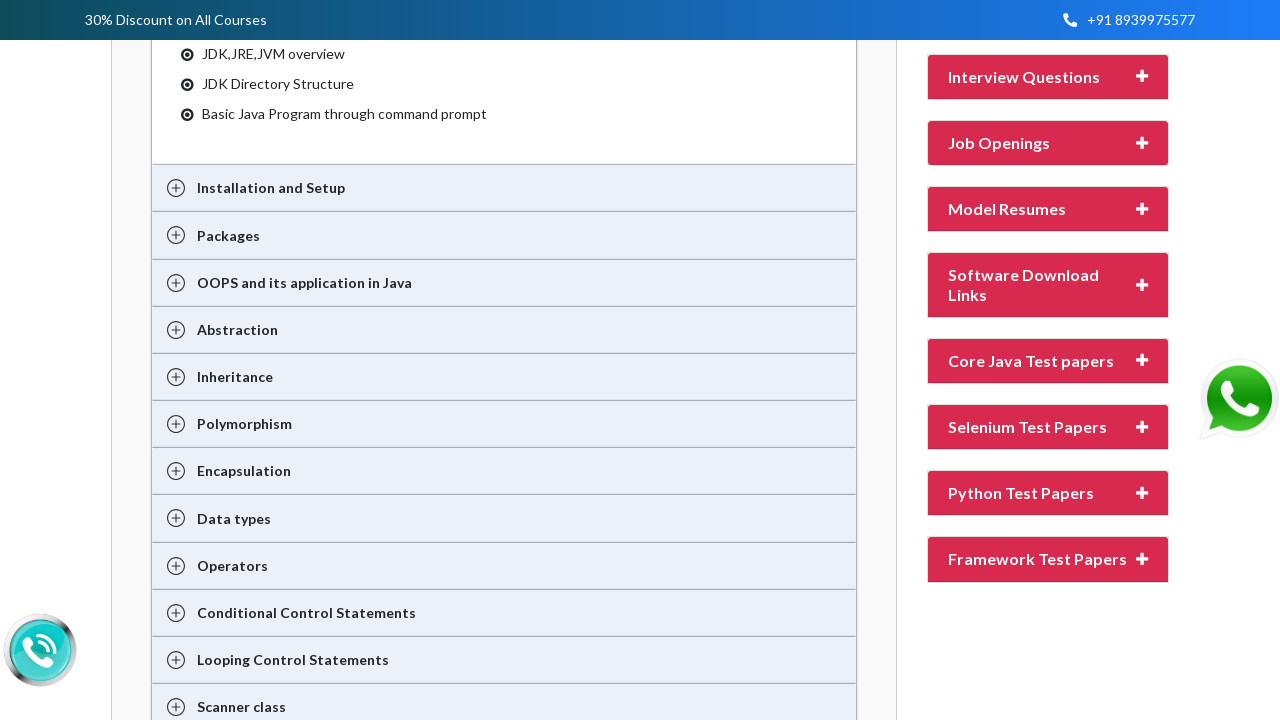

Clicked on element with id 'heading302' at (1048, 361) on #heading302
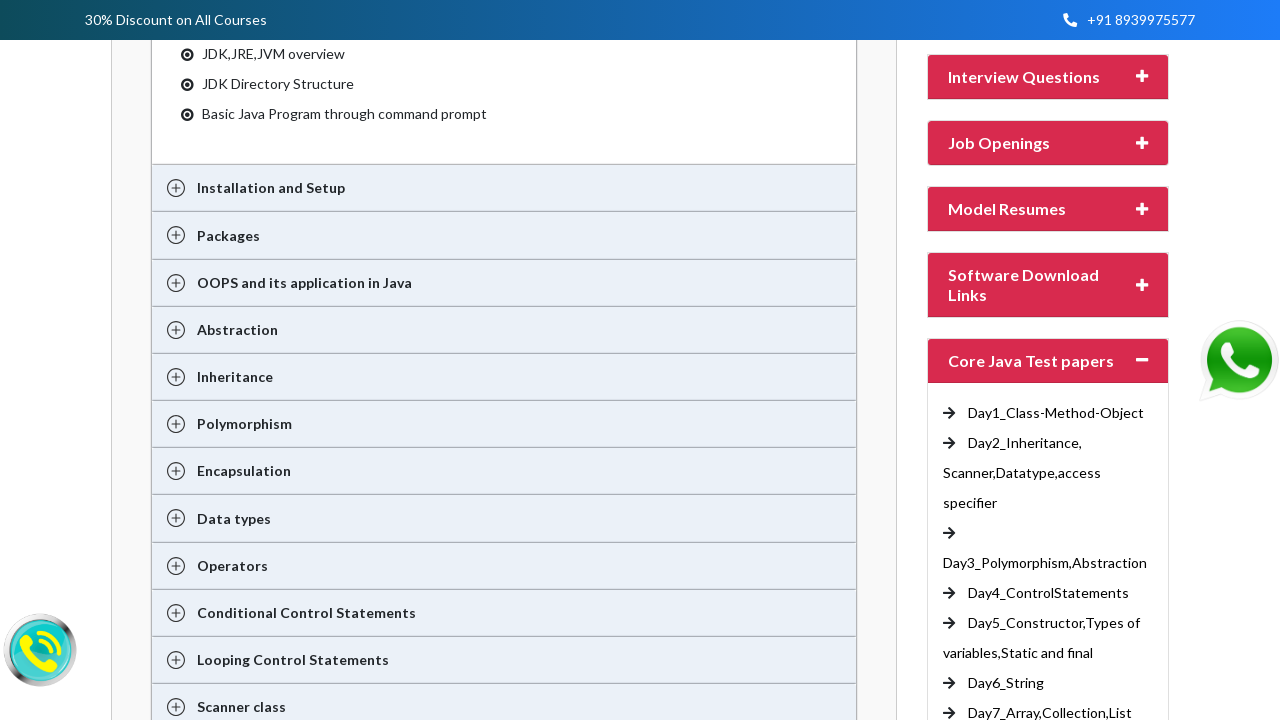

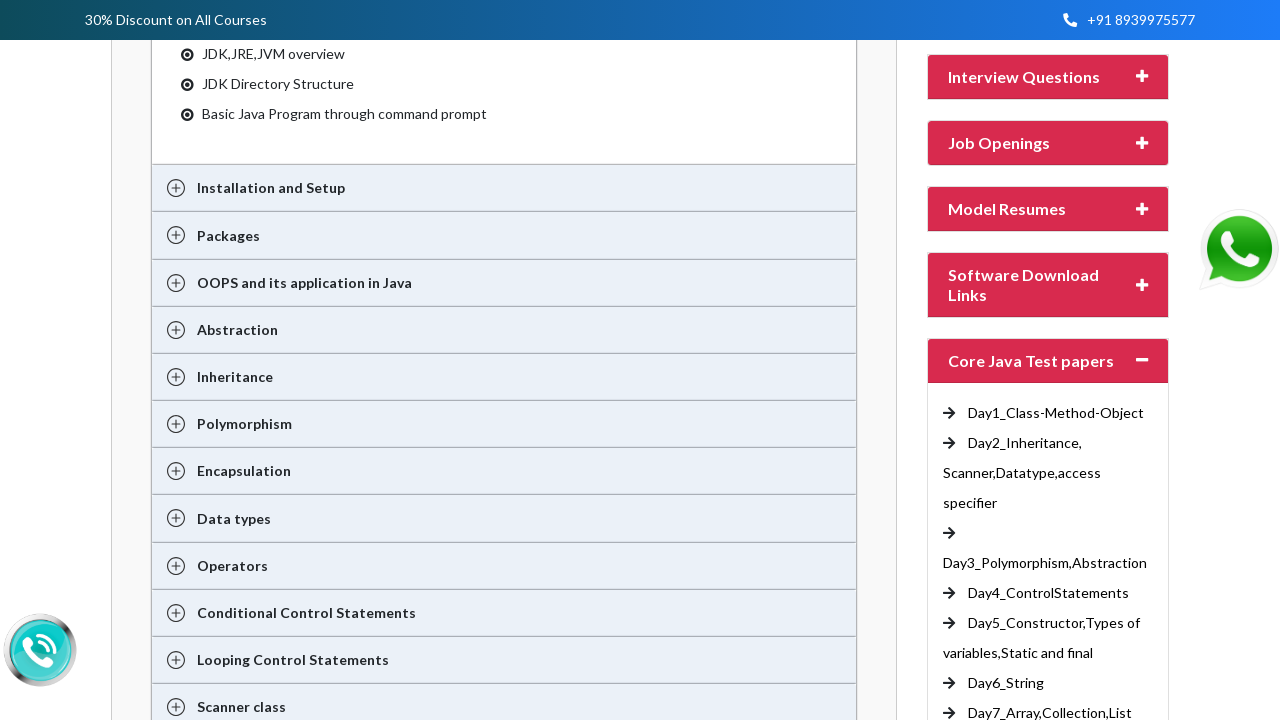